Navigates to fast.com speed test and clicks the refresh button to restart the speed test

Starting URL: https://fast.com/

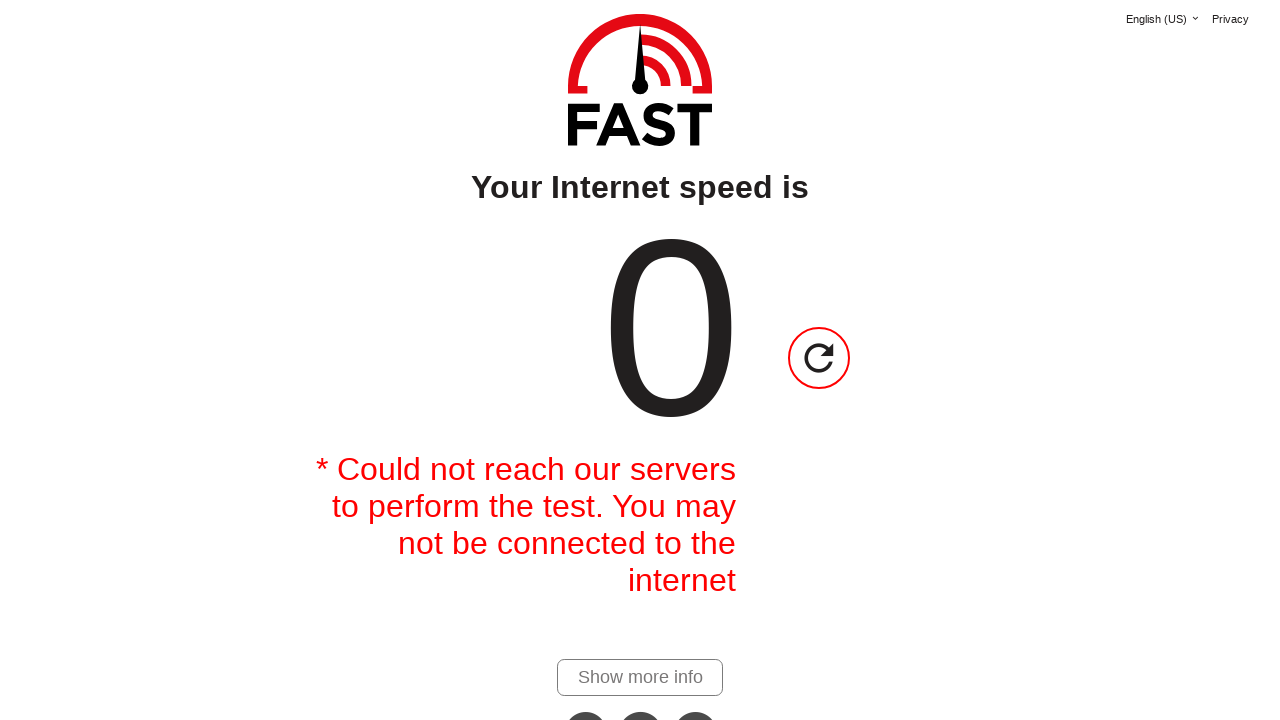

Speed test logo loaded on fast.com
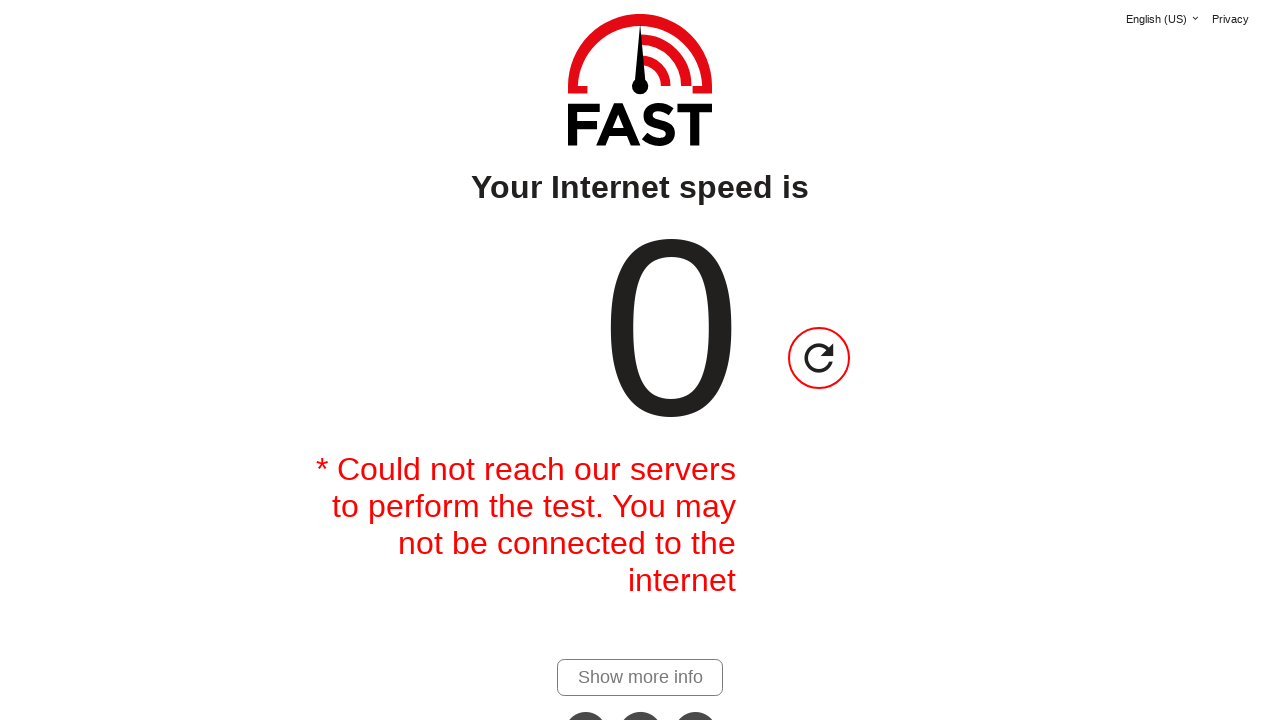

Clicked refresh button to restart the speed test at (819, 358) on span[class*='oc-icon-refresh']
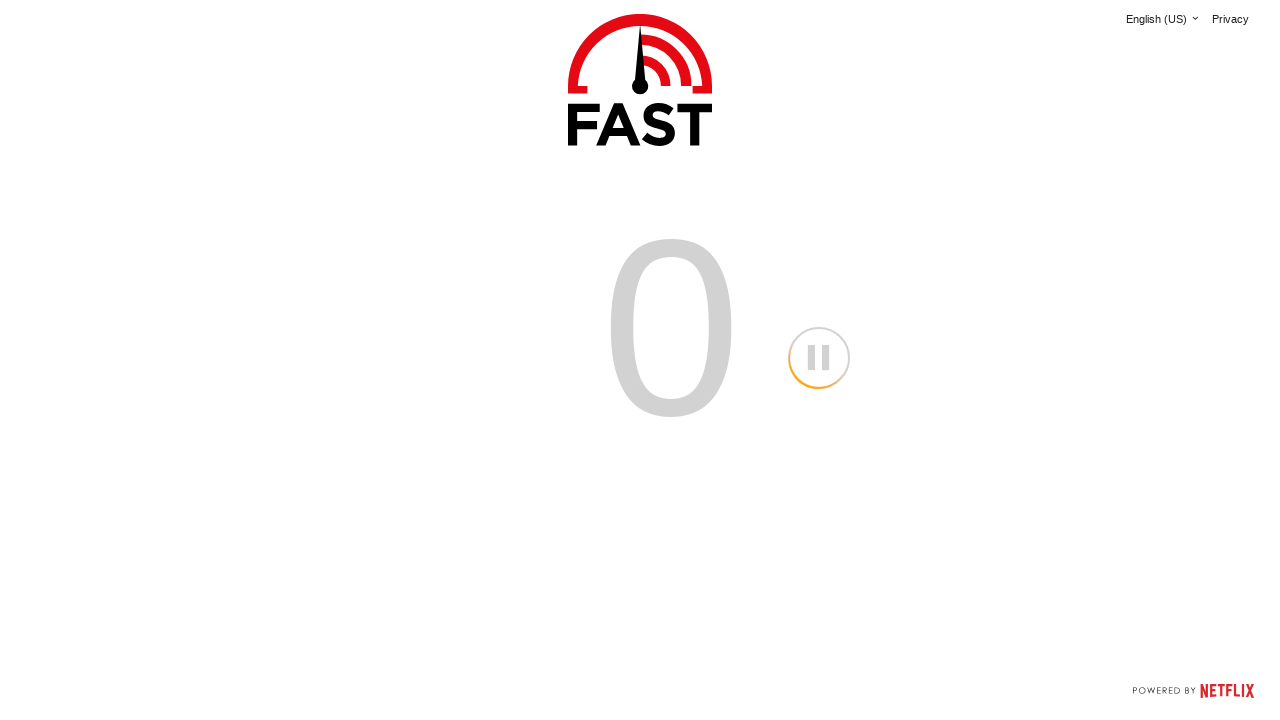

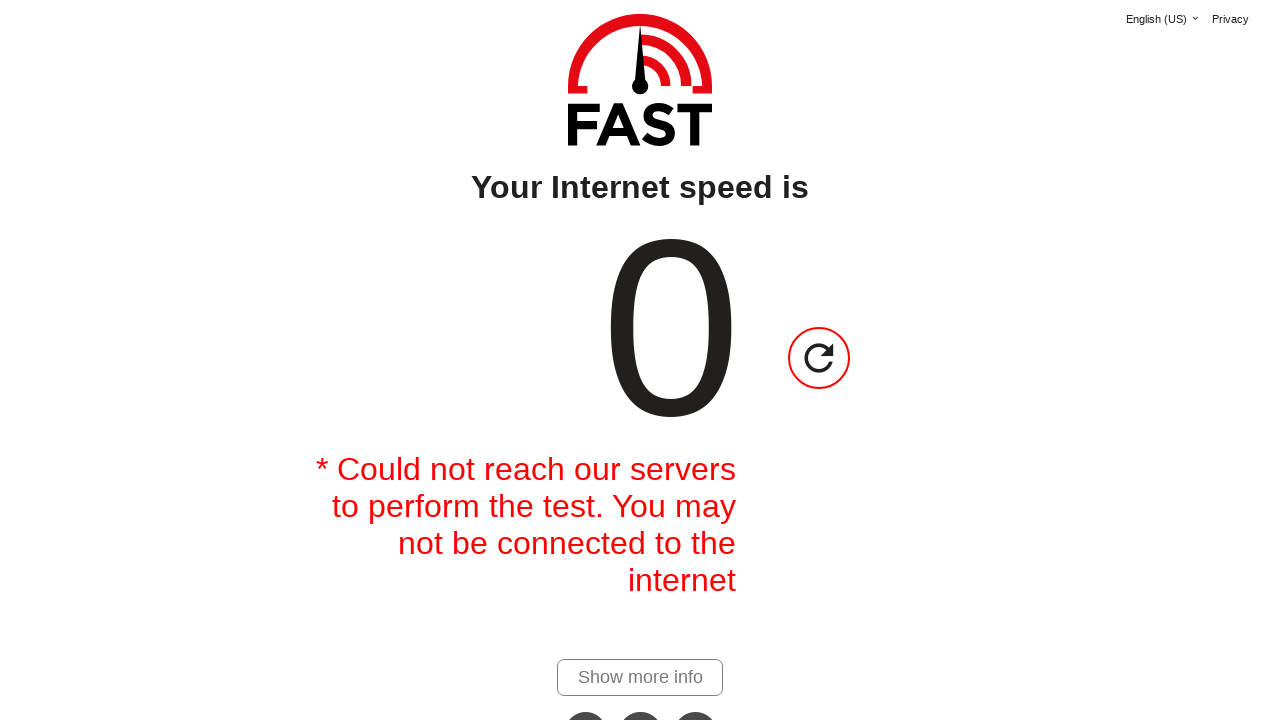